Tests a math challenge form by reading an input value from the page, calculating a mathematical formula (log of absolute value of 12*sin(x)), filling in the answer, selecting a checkbox and radio button, then submitting the form.

Starting URL: http://suninjuly.github.io/math.html

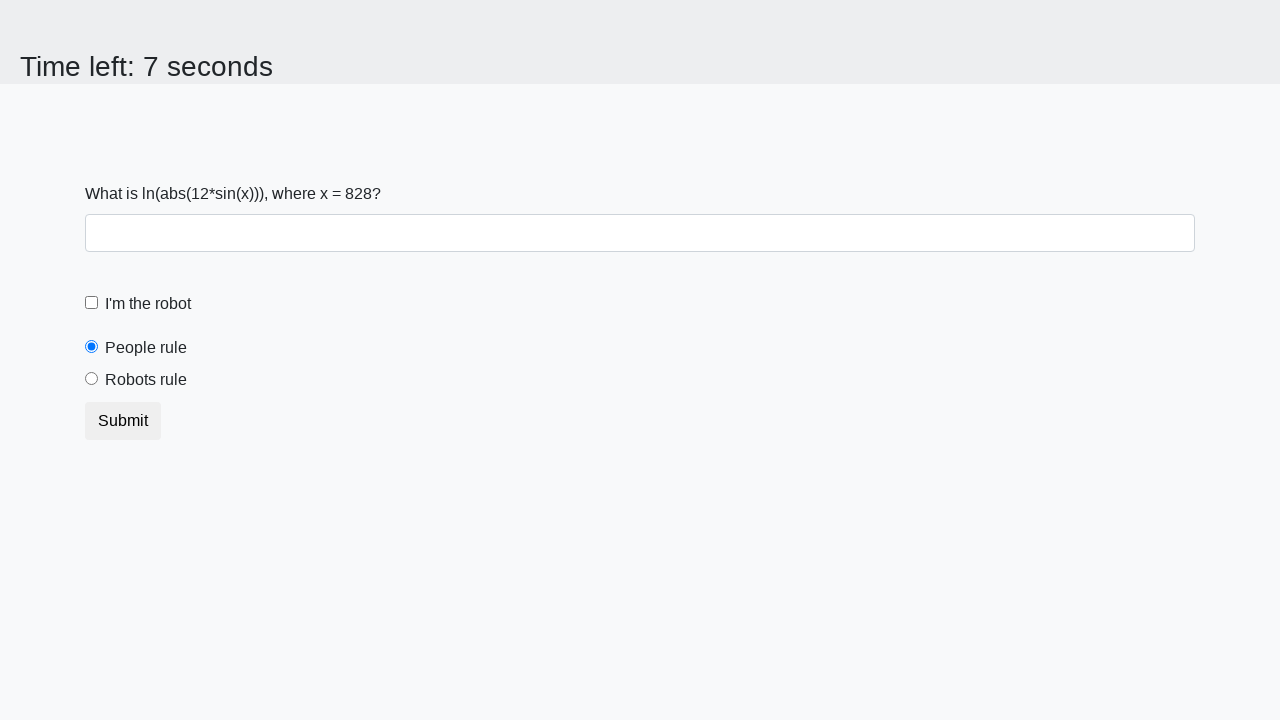

Retrieved x value from input_value element
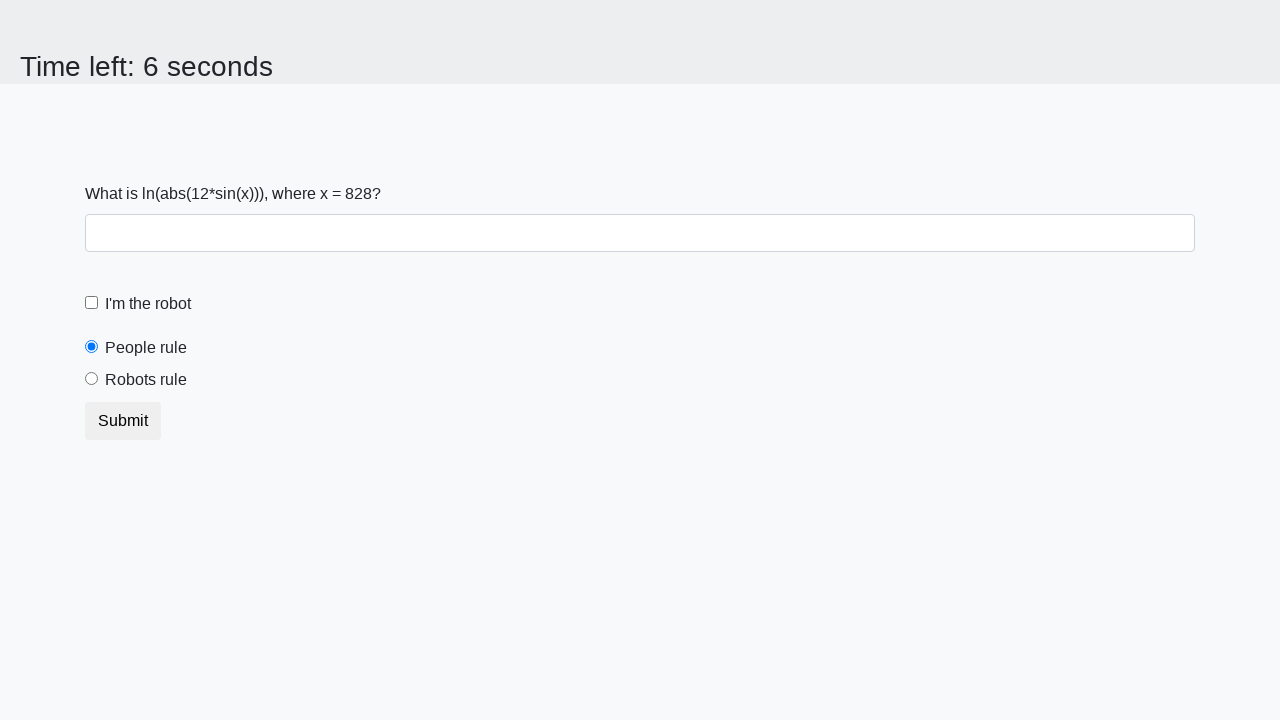

Calculated math challenge answer: log(abs(12*sin(828))) = 2.466682356456387
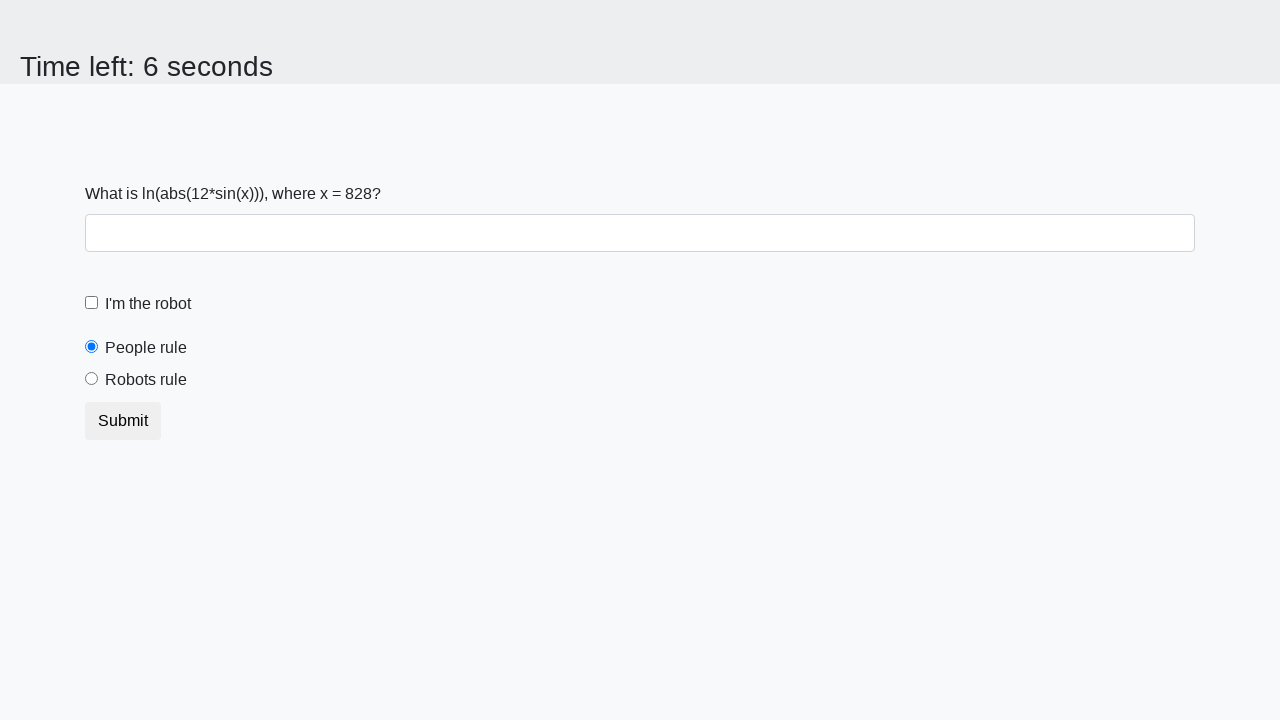

Filled answer field with calculated result on #answer
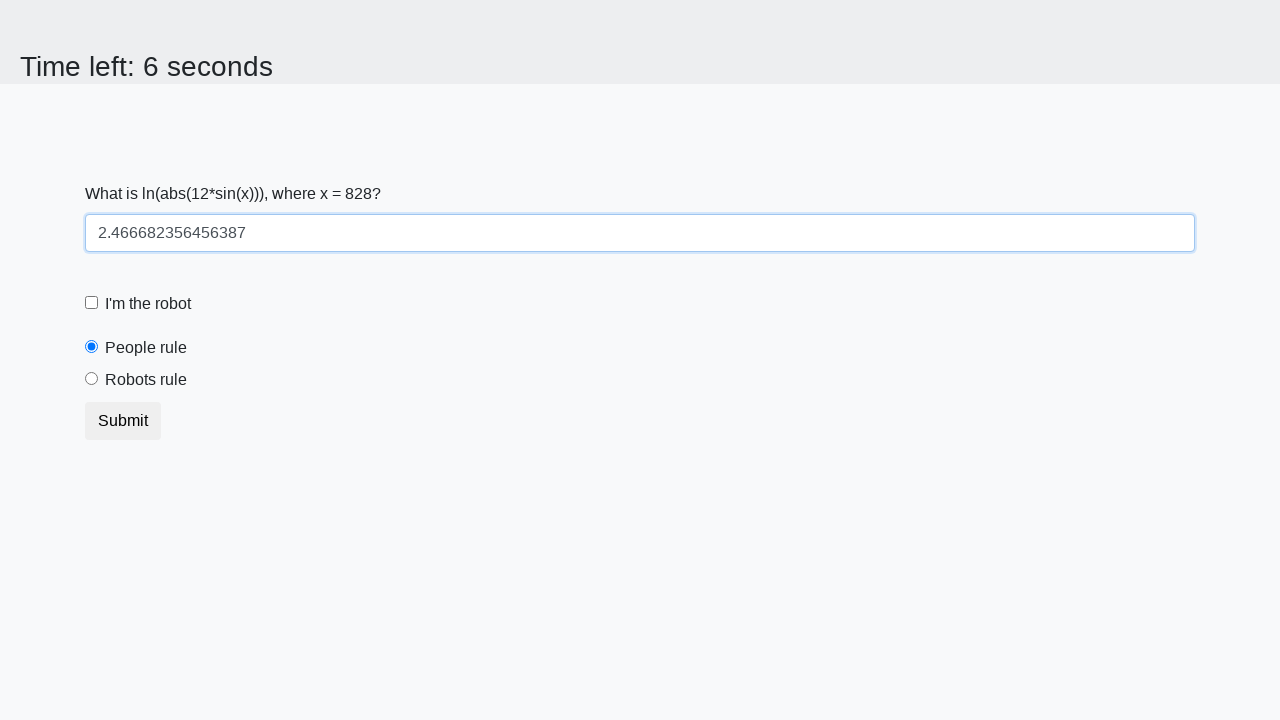

Checked the robot checkbox at (148, 304) on label[for='robotCheckbox']
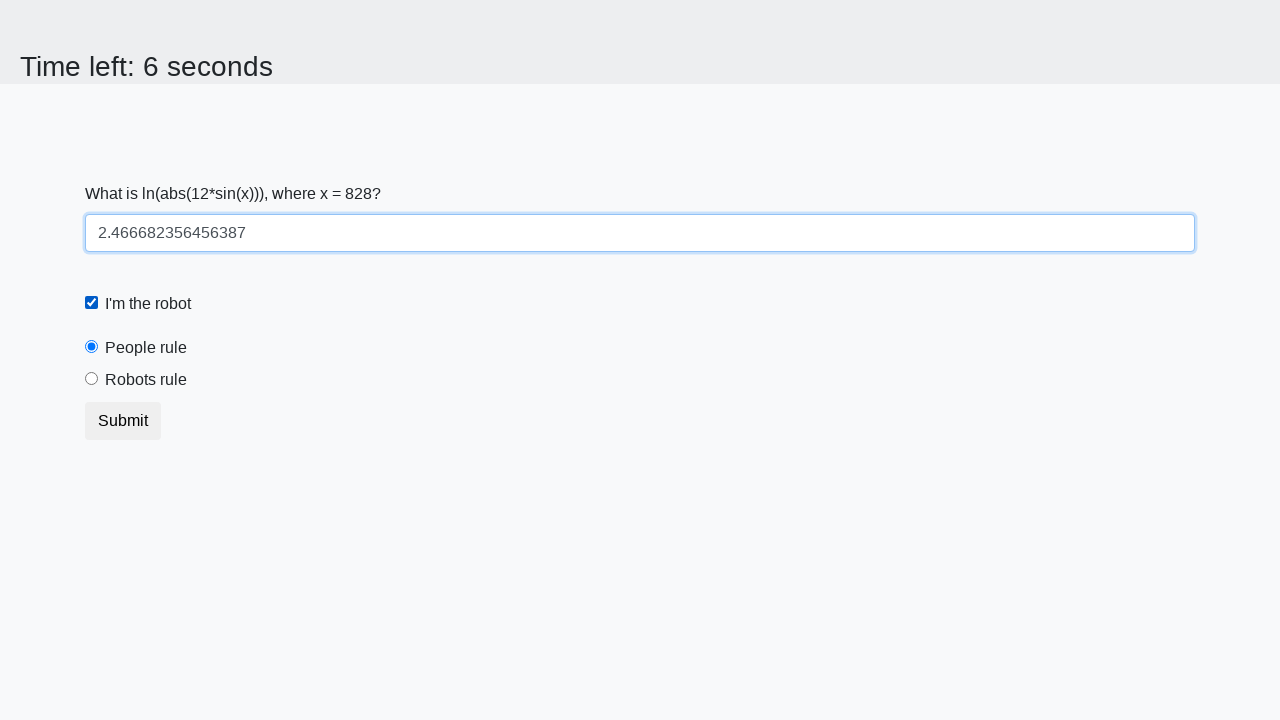

Selected the robots rule radio button at (146, 380) on label[for='robotsRule']
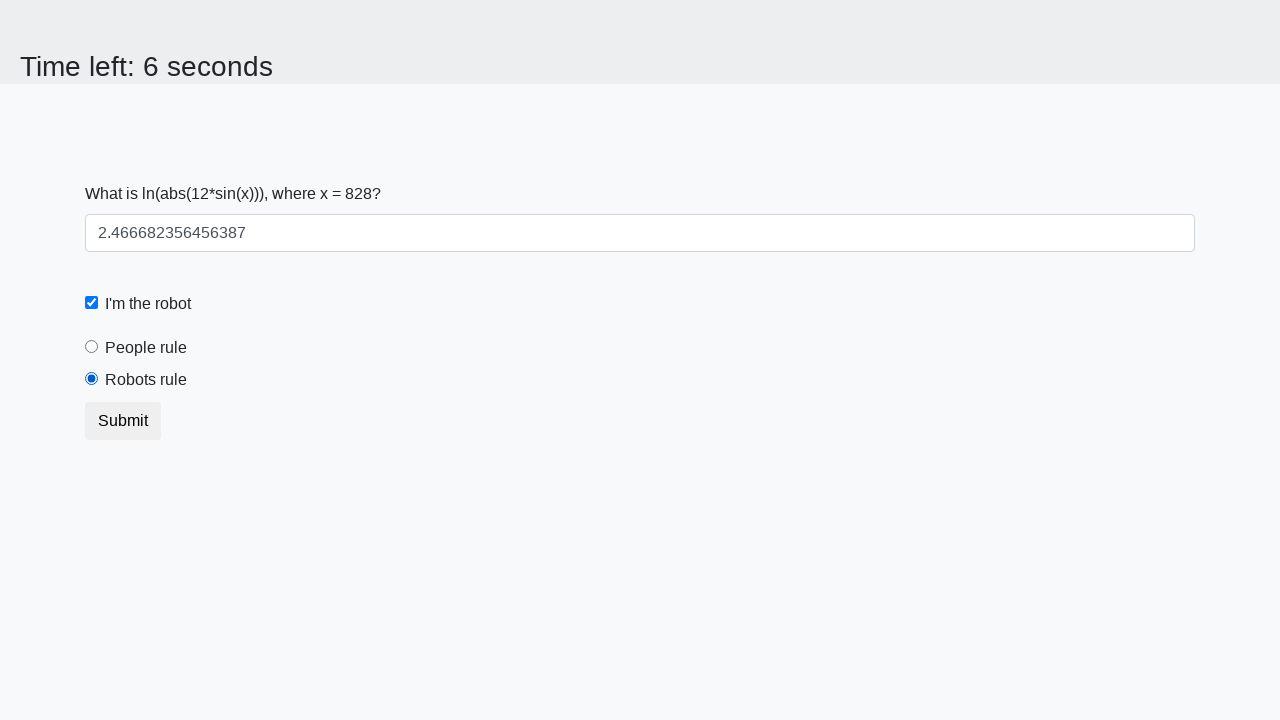

Clicked submit button to submit the form at (123, 421) on button.btn
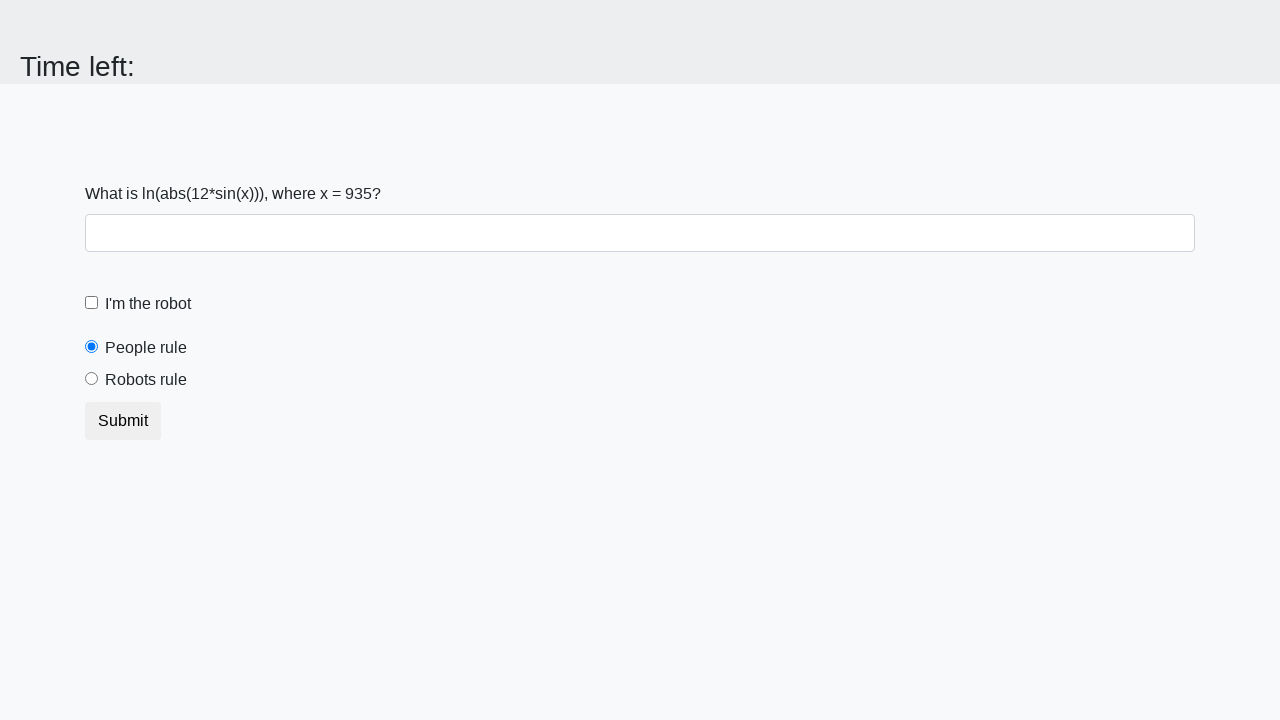

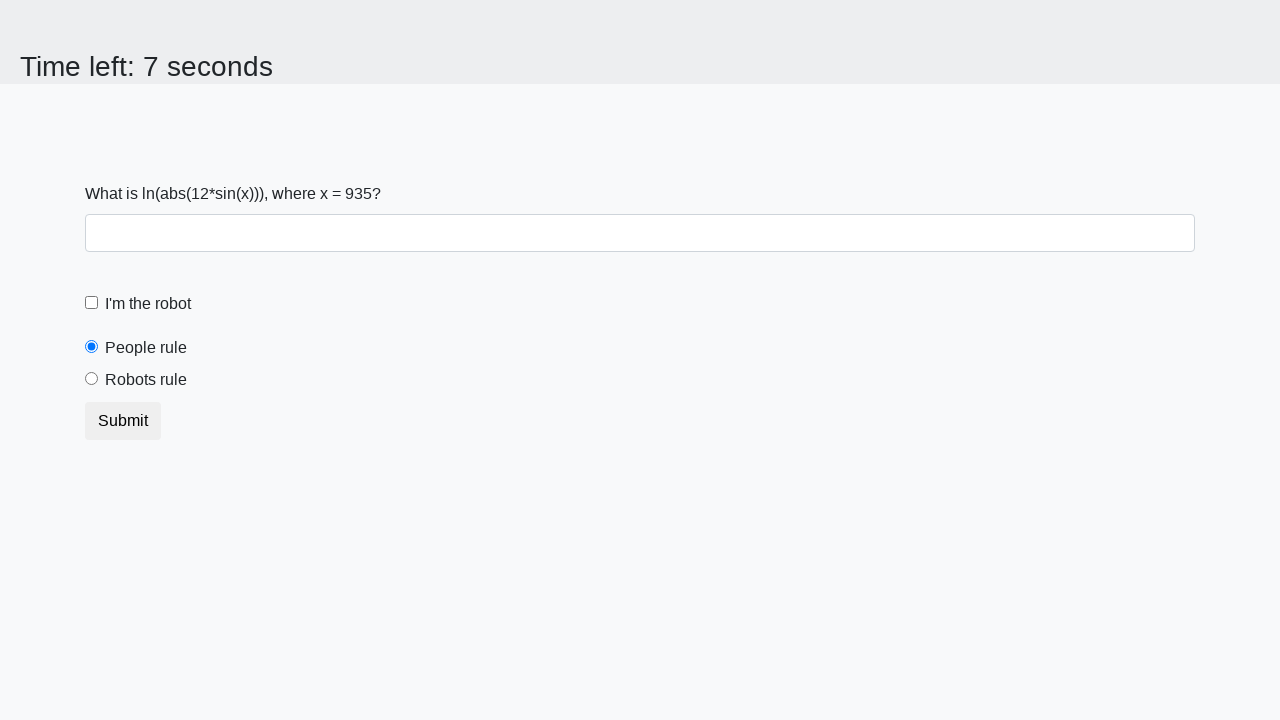